Tests the search functionality on a Selenium practice e-commerce site by typing a search query into the search field and waiting for results to appear.

Starting URL: https://rahulshettyacademy.com/seleniumPractise/#/

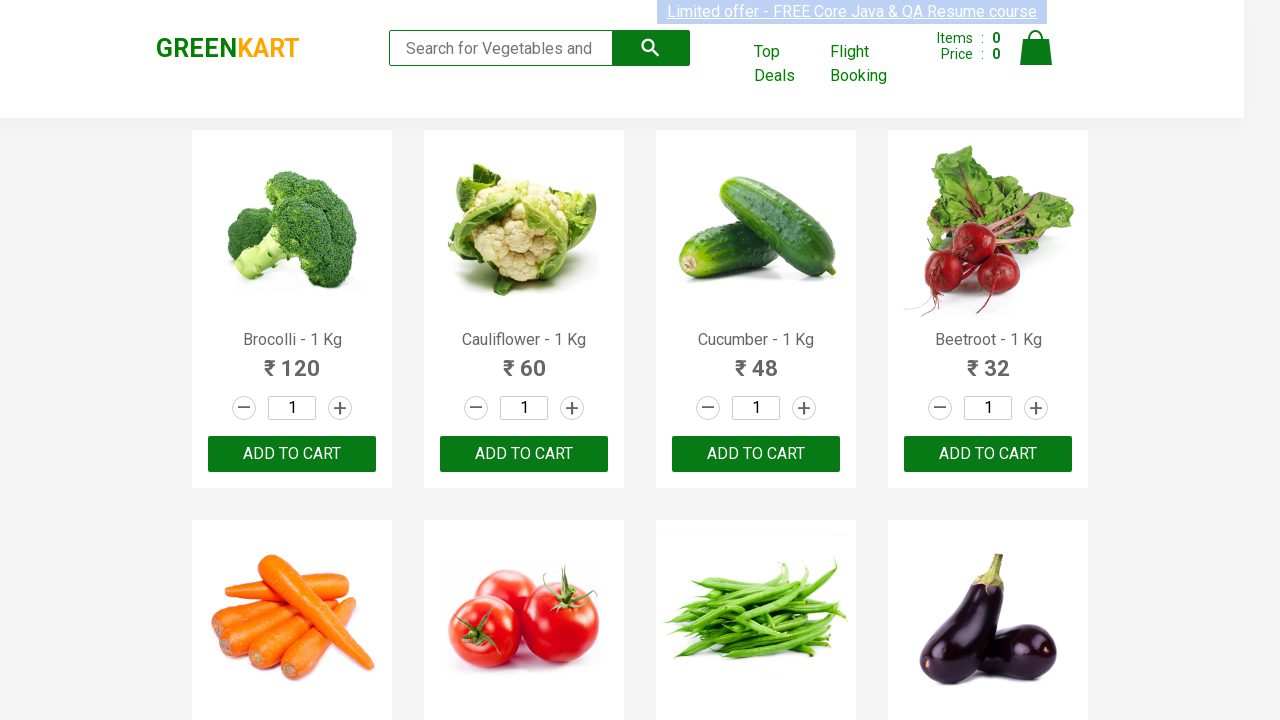

Typed 'ca' into the search field on .search-keyword
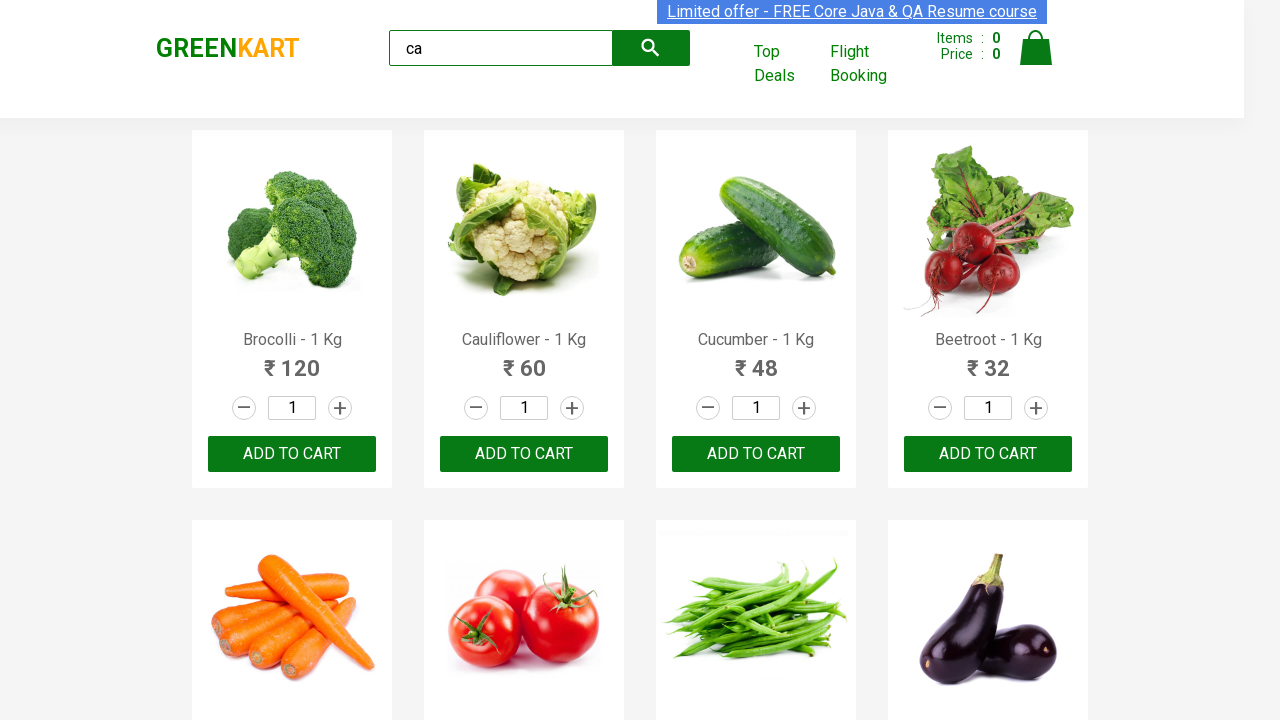

Waited 2 seconds for search results to load
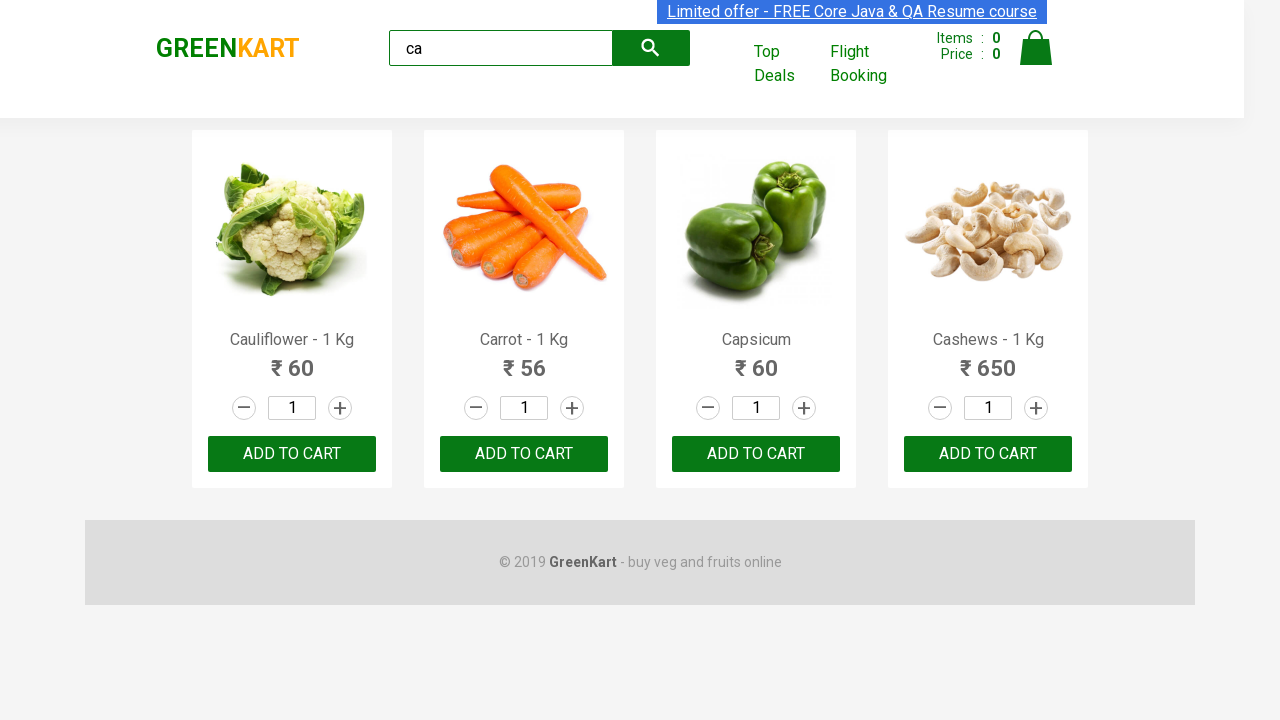

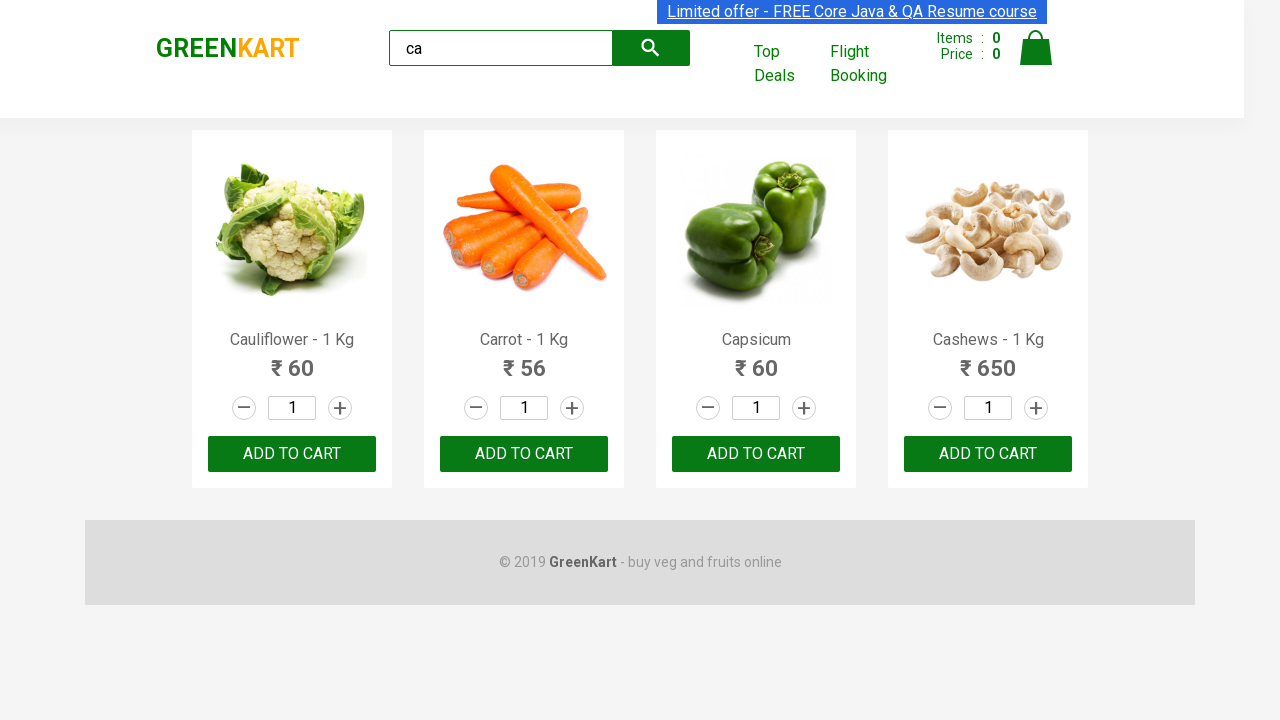